Navigates to Smart Table page, goes to the second pagination page, selects a row by ID, and modifies the email address of that user.

Starting URL: https://playground.bondaracademy.com/

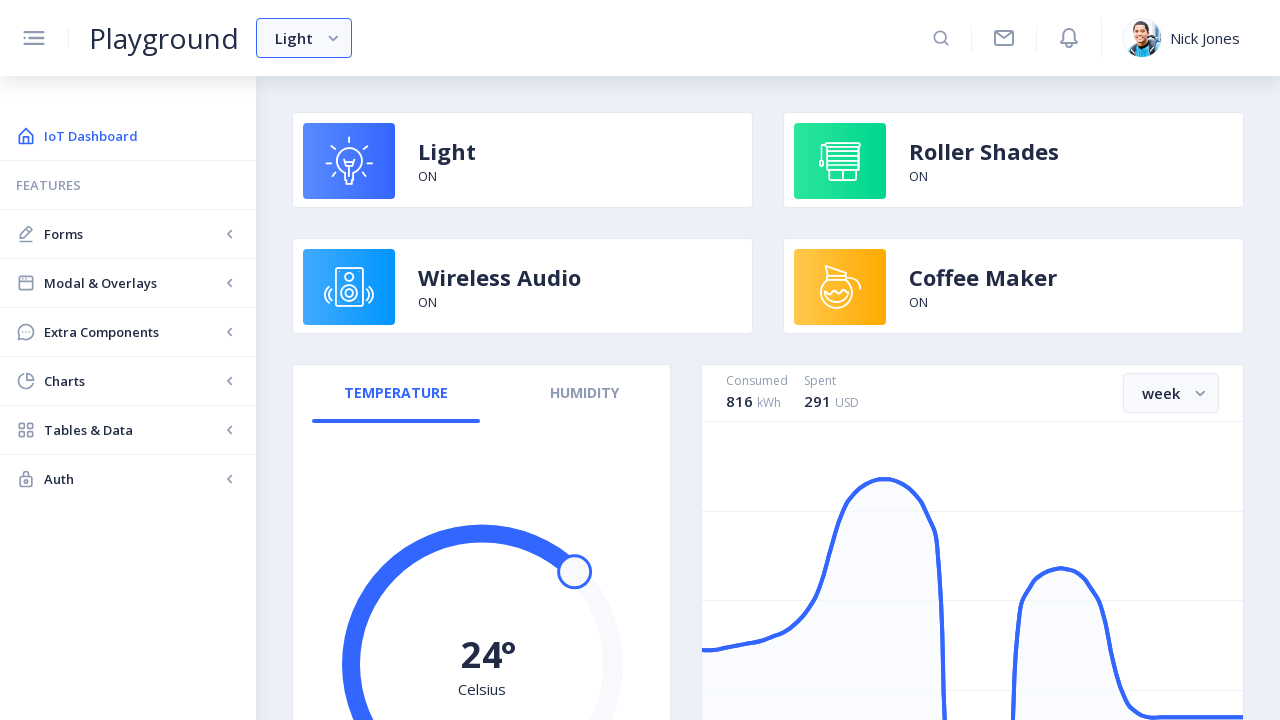

Clicked on 'Tables & Data' section at (132, 430) on internal:text="Tables & Data"i
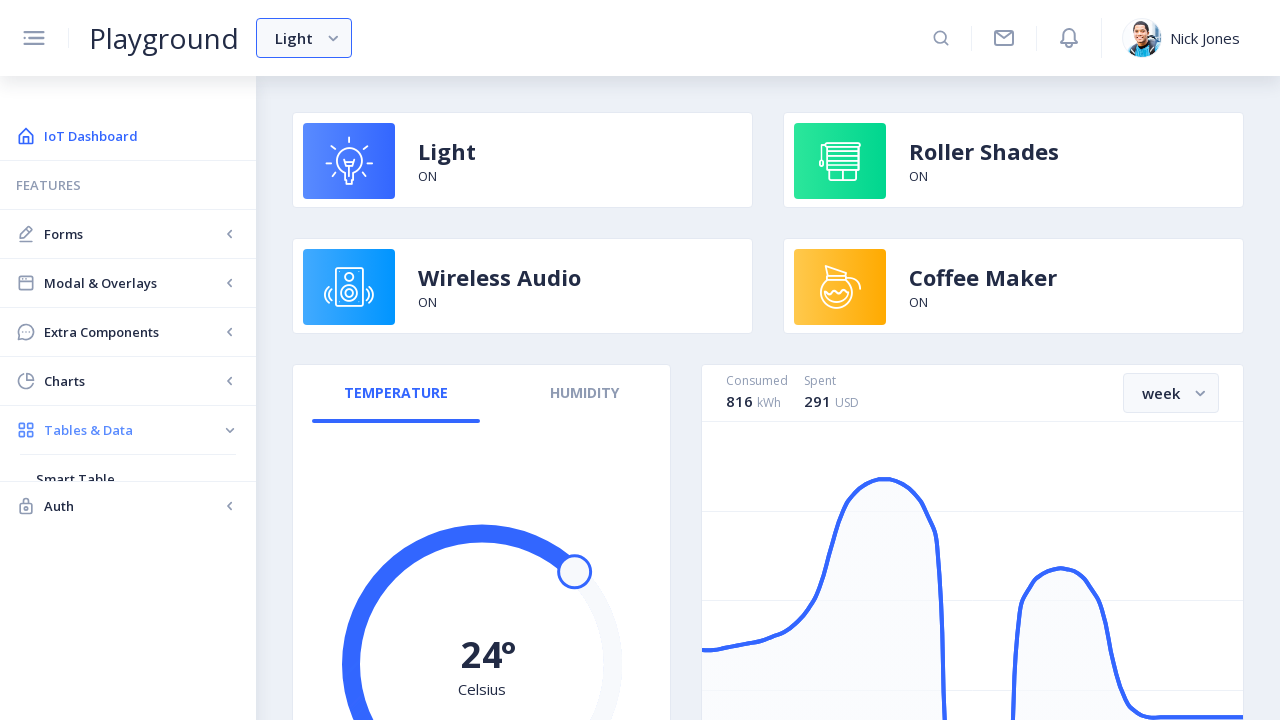

Navigated to Smart Table at (128, 479) on internal:text="Smart Table"i
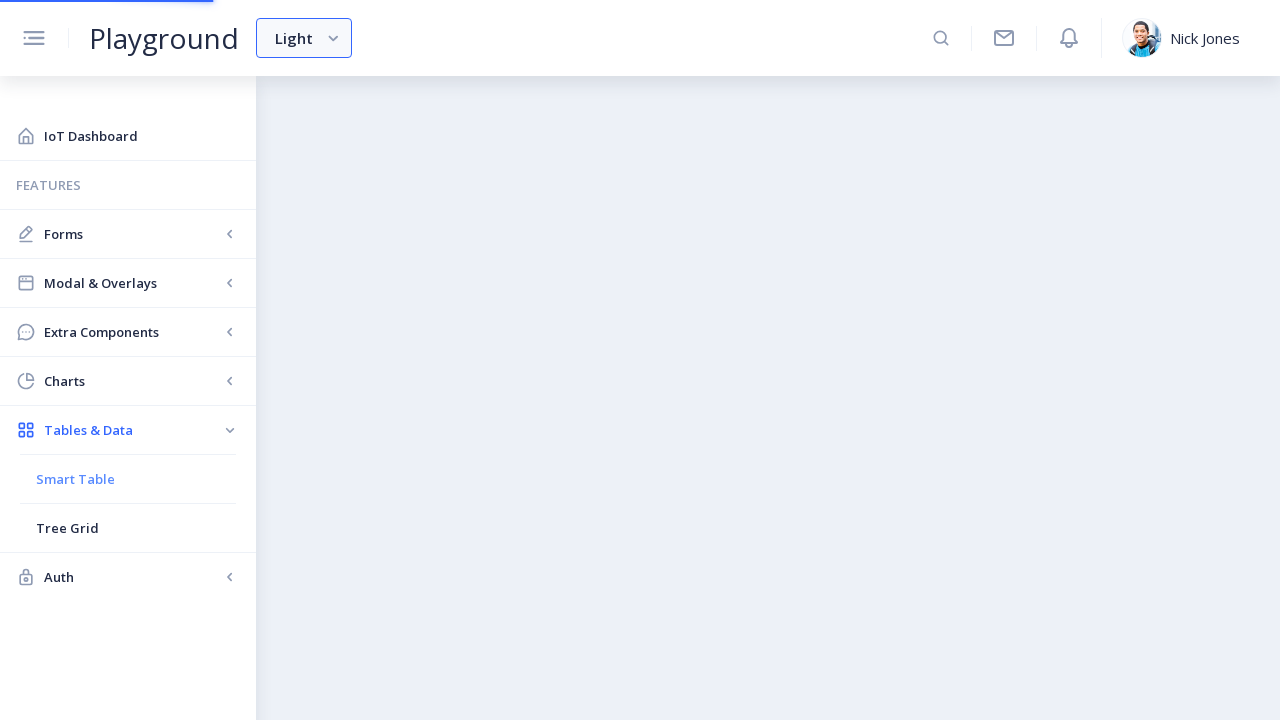

Clicked on page 2 in pagination at (483, 538) on .ng2-smart-pagination-nav >> internal:text="2"i
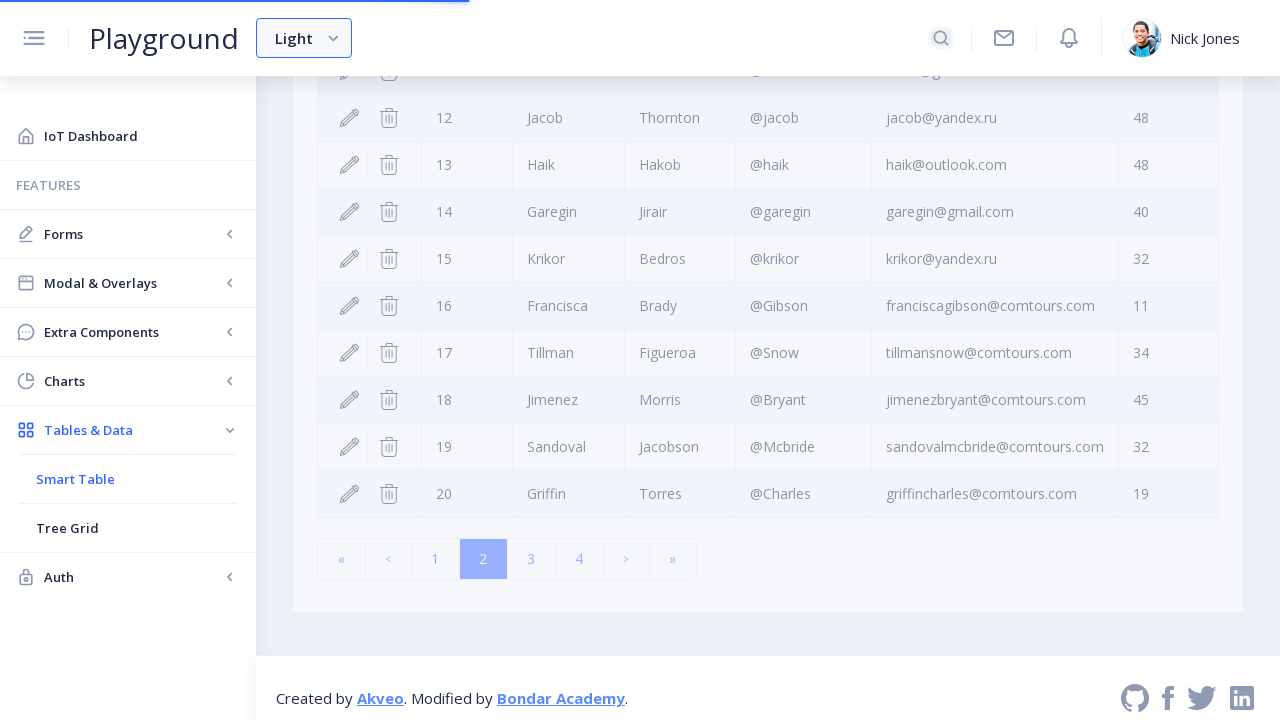

Selected row with ID 11
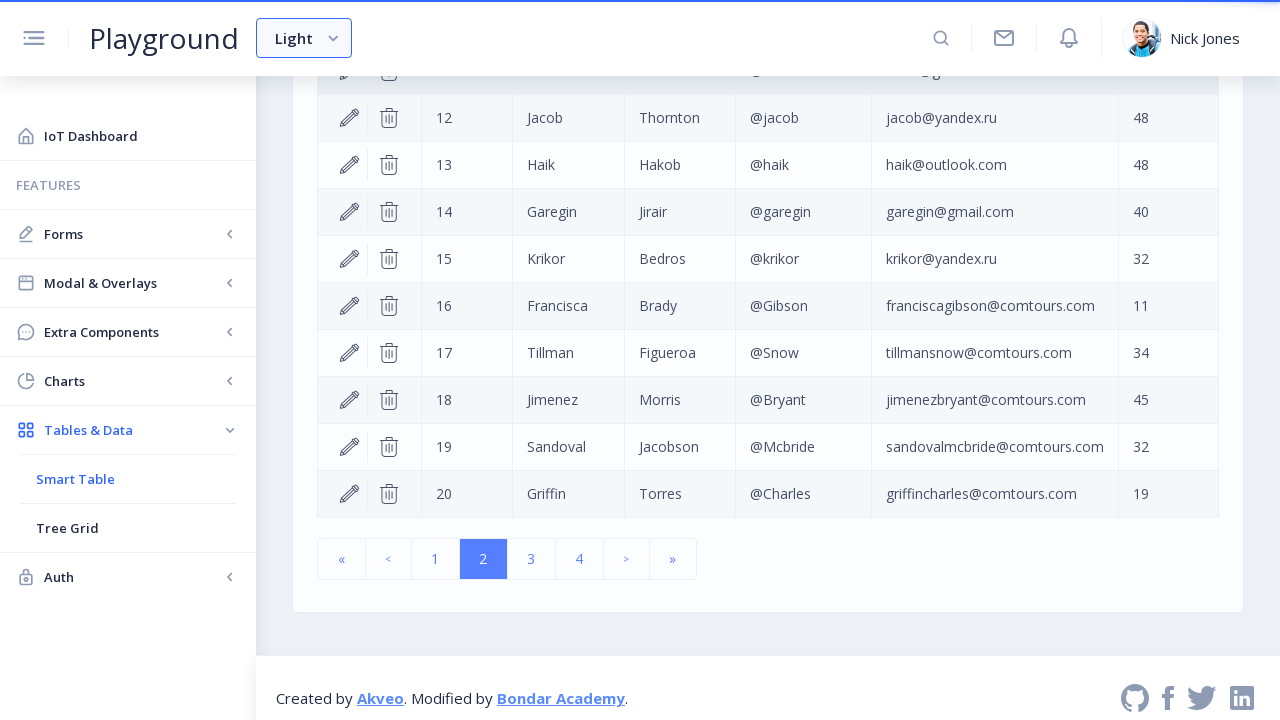

Clicked edit button for user with ID 11 at (349, 334) on internal:role=row[name="11"i] >> internal:has="internal:role=cell >> nth=1 >> in
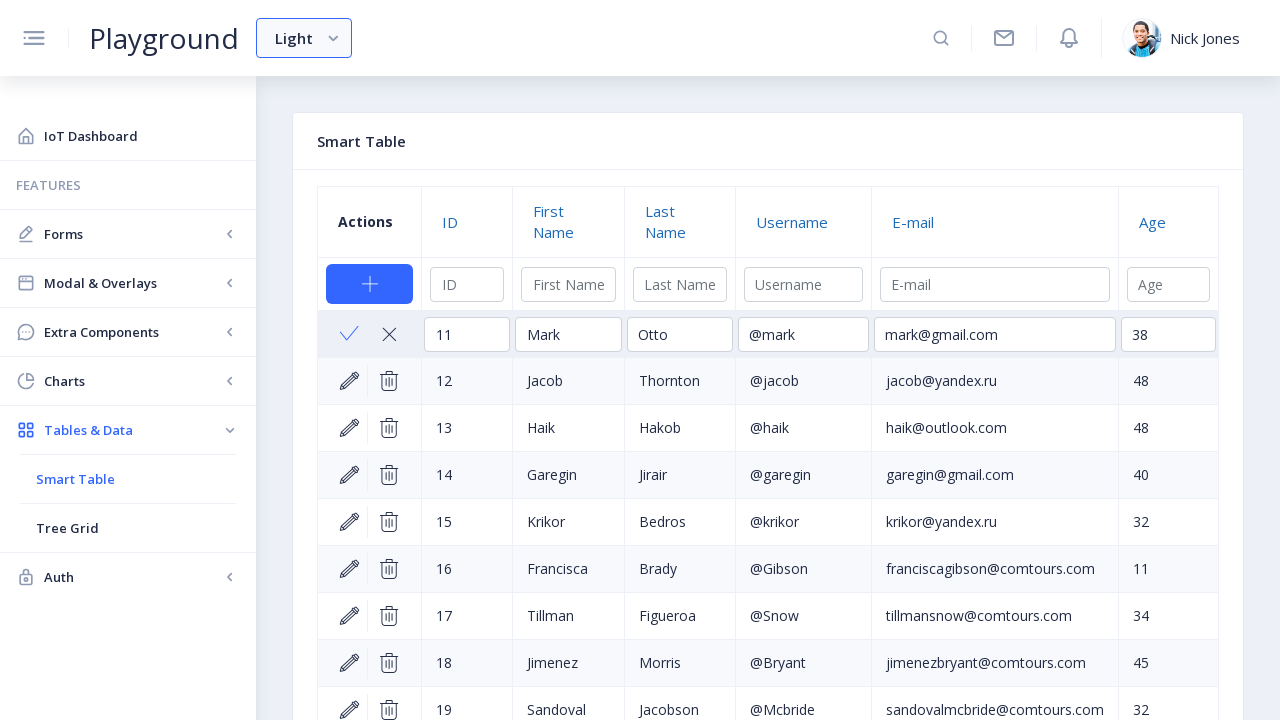

Located email input field
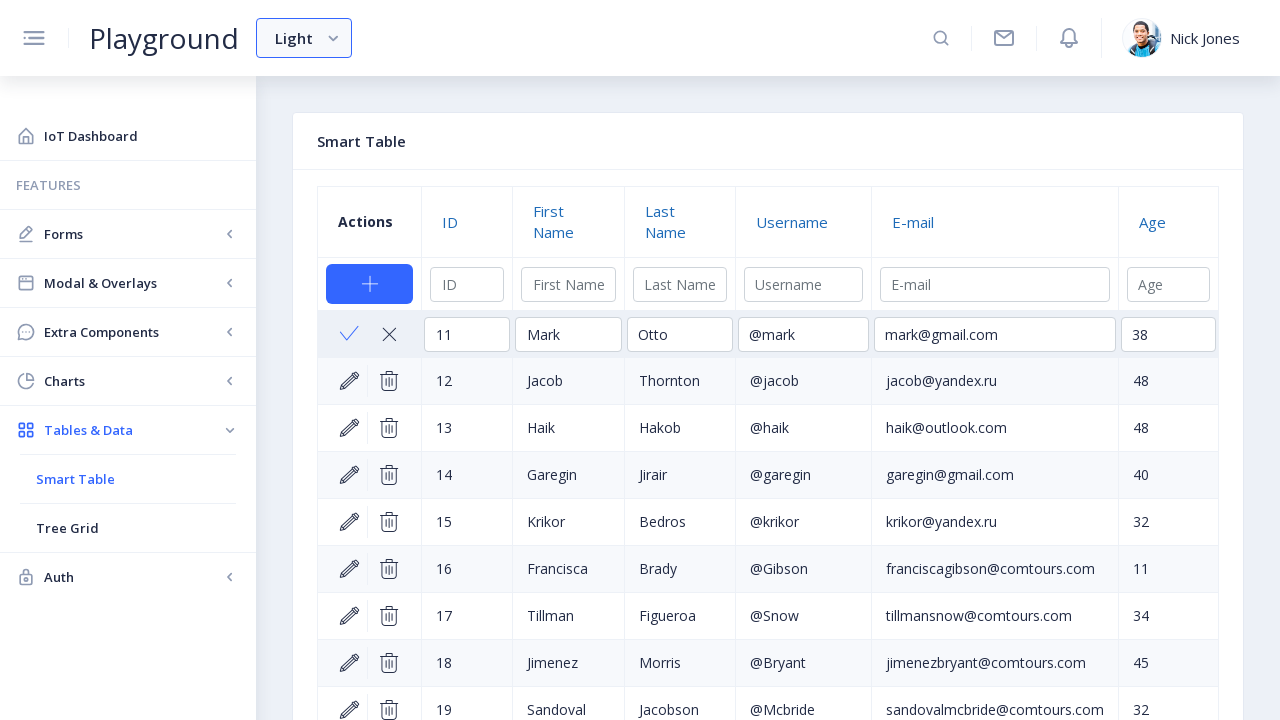

Cleared existing email address on input-editor >> internal:attr=[placeholder="E-mail"i]
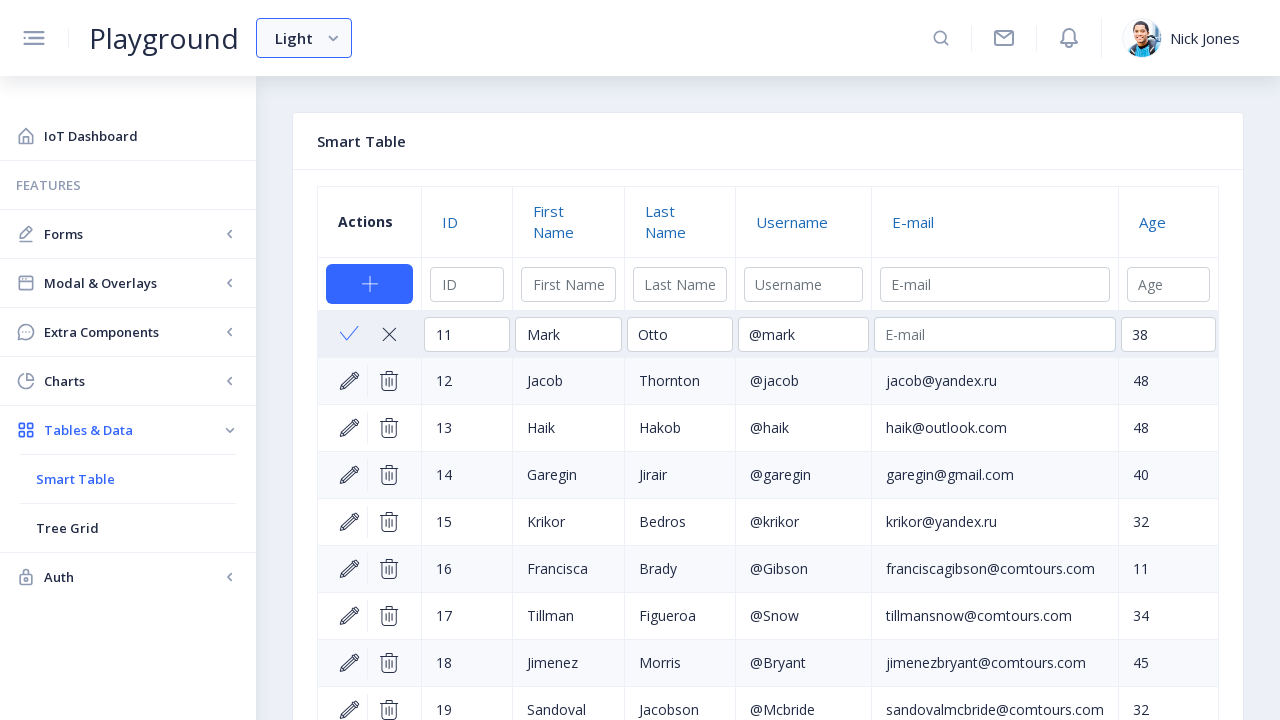

Filled email field with 'markTest@test.com' on input-editor >> internal:attr=[placeholder="E-mail"i]
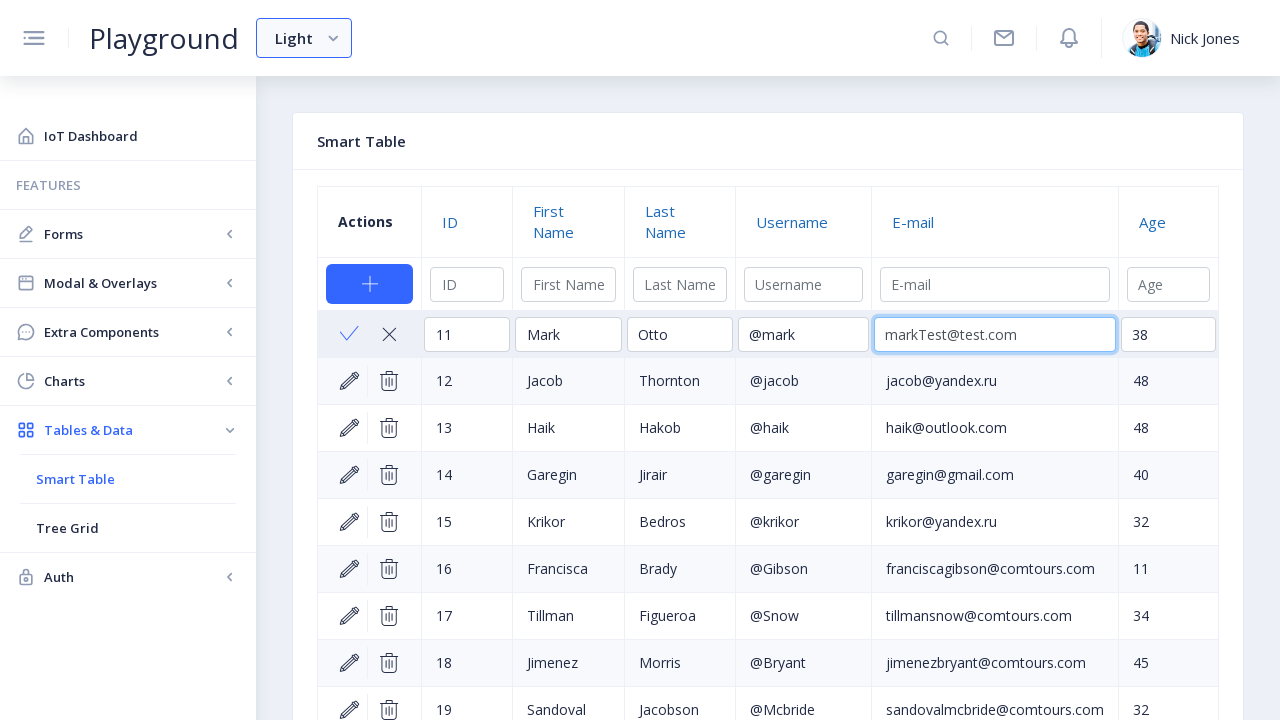

Clicked checkmark to save email changes at (349, 334) on .nb-checkmark
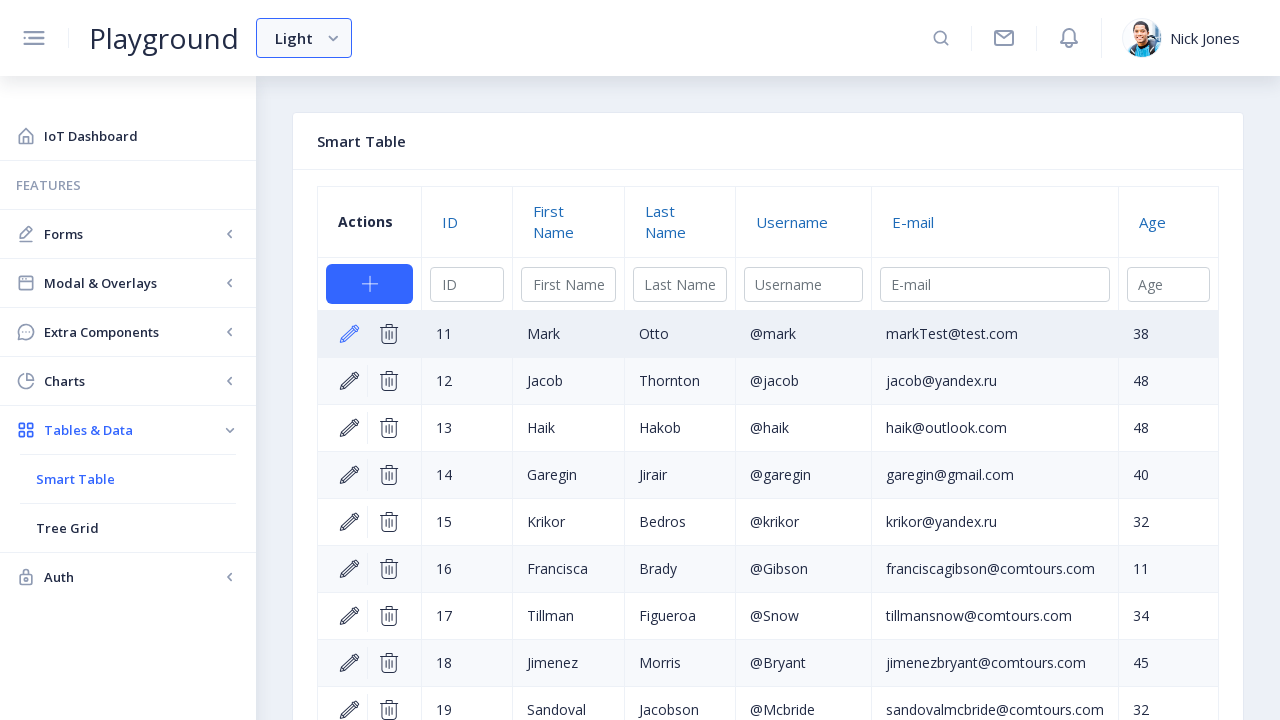

Table updated with new email address
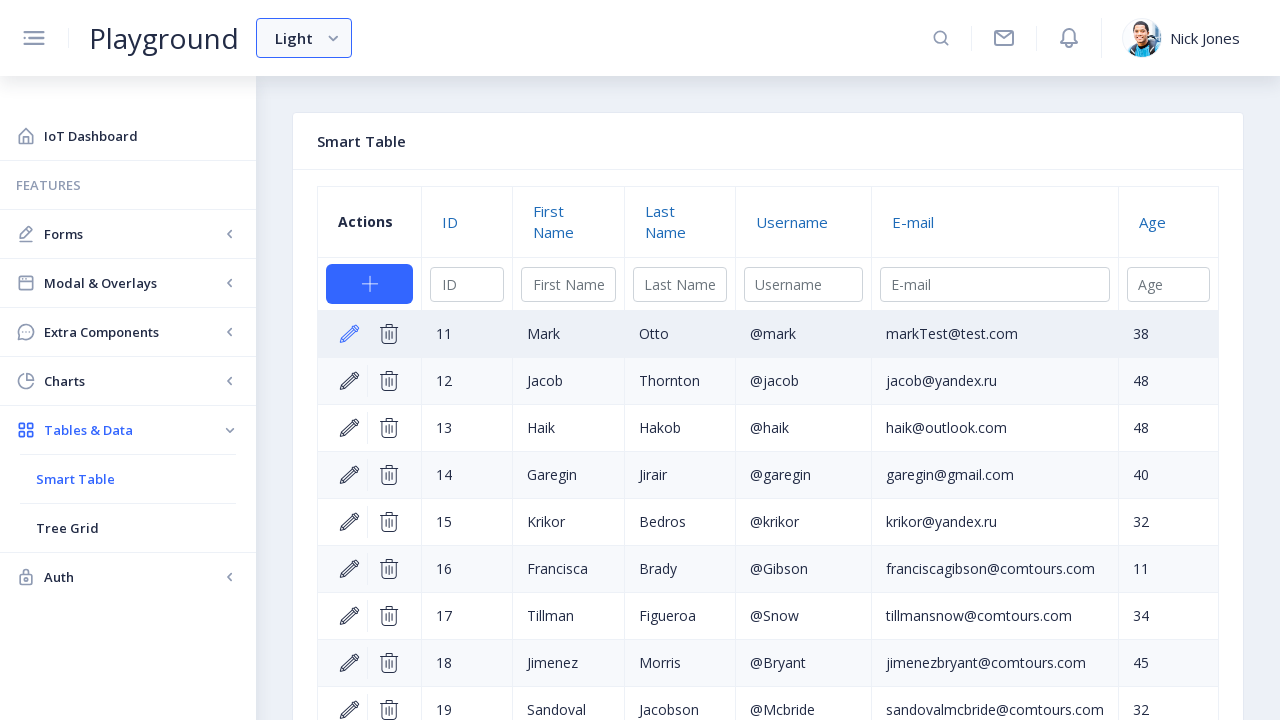

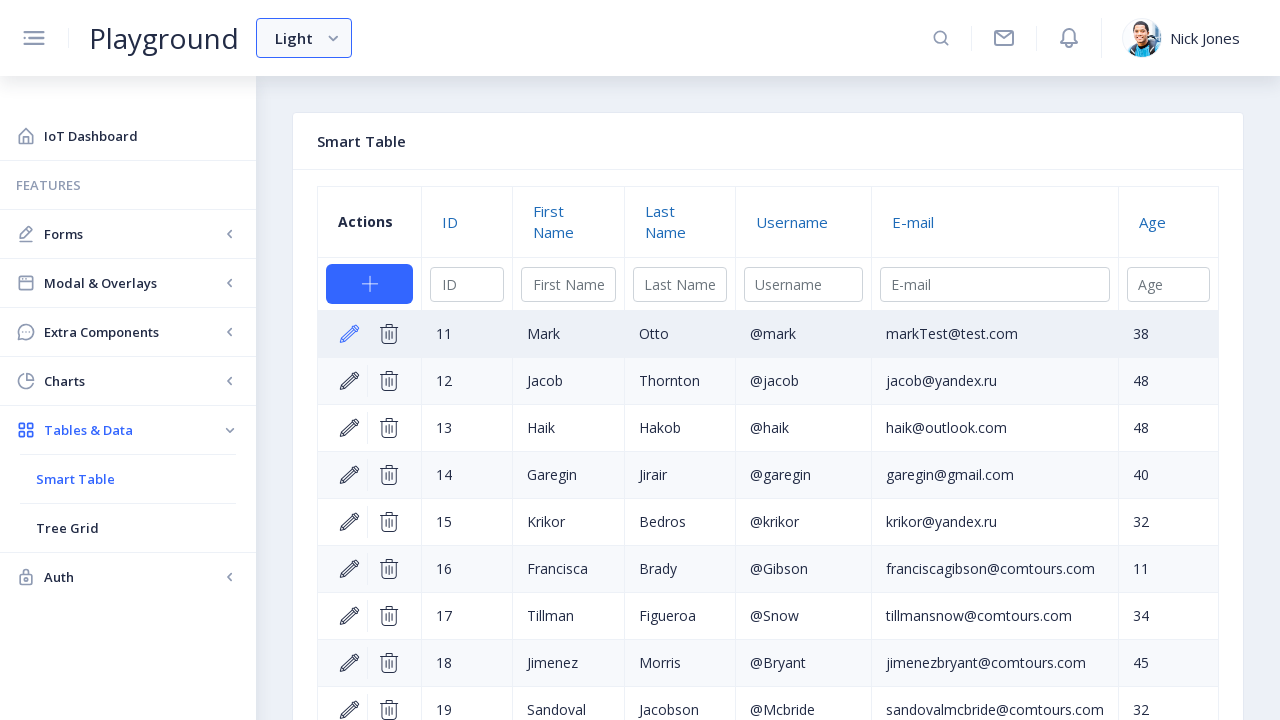